Navigates to the Nasdaq Nordic shares page to verify the page loads successfully

Starting URL: http://www.nasdaqomxnordic.com/shares

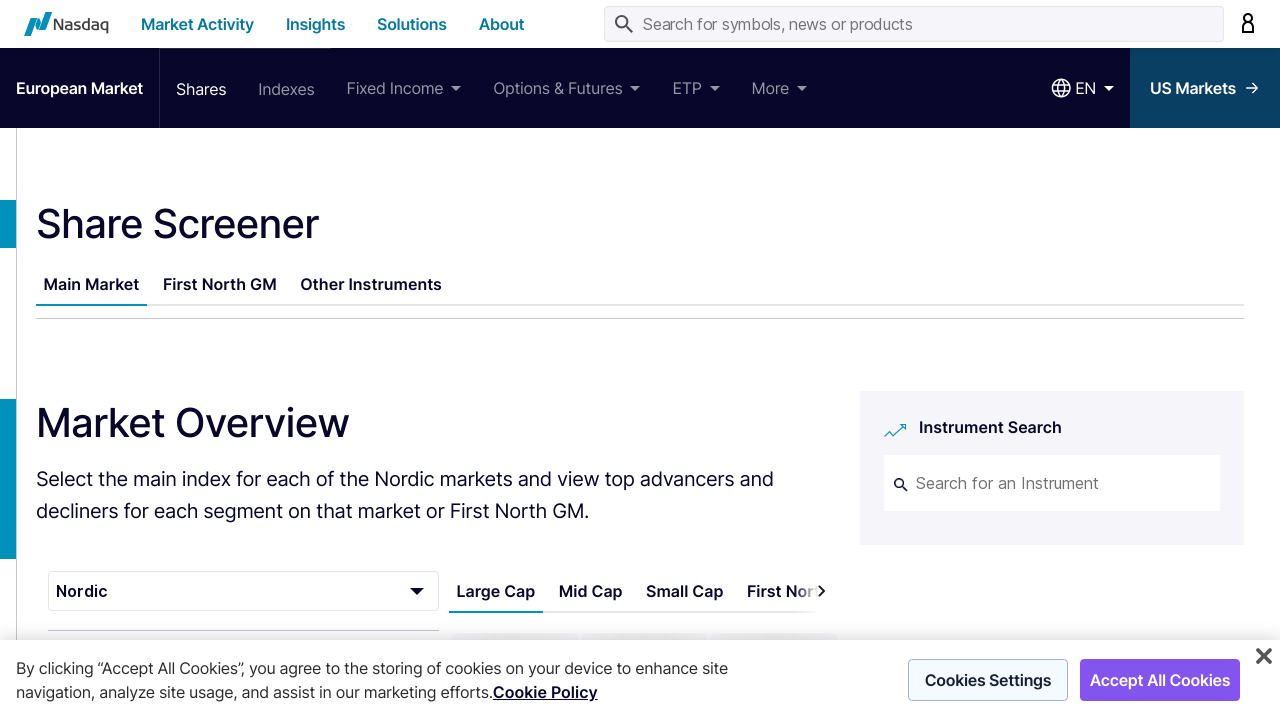

Navigated to Nasdaq Nordic shares page
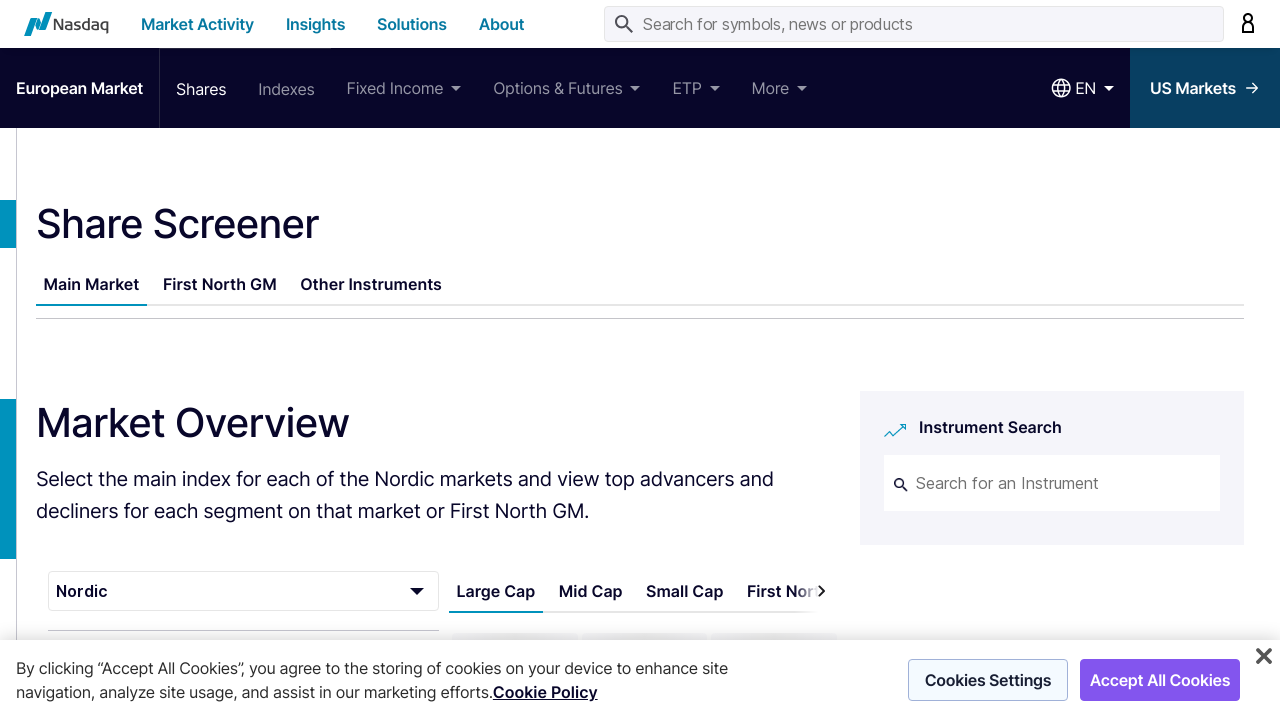

Page DOM content fully loaded
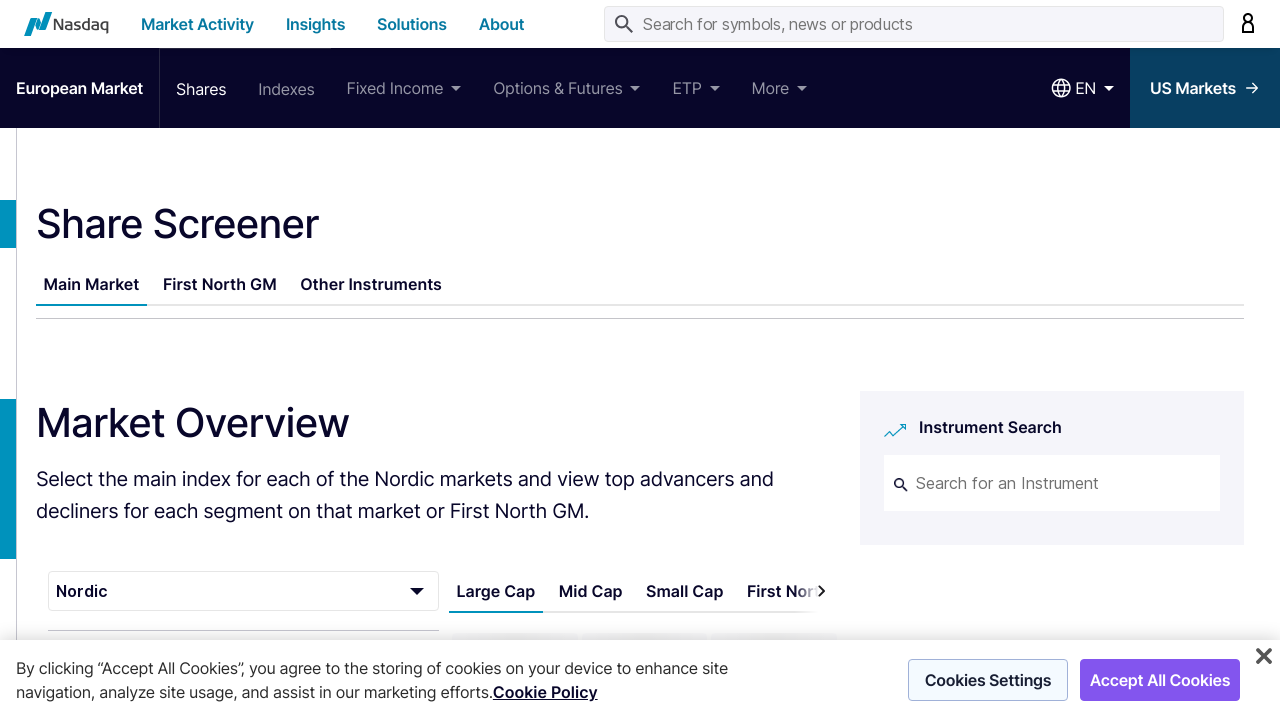

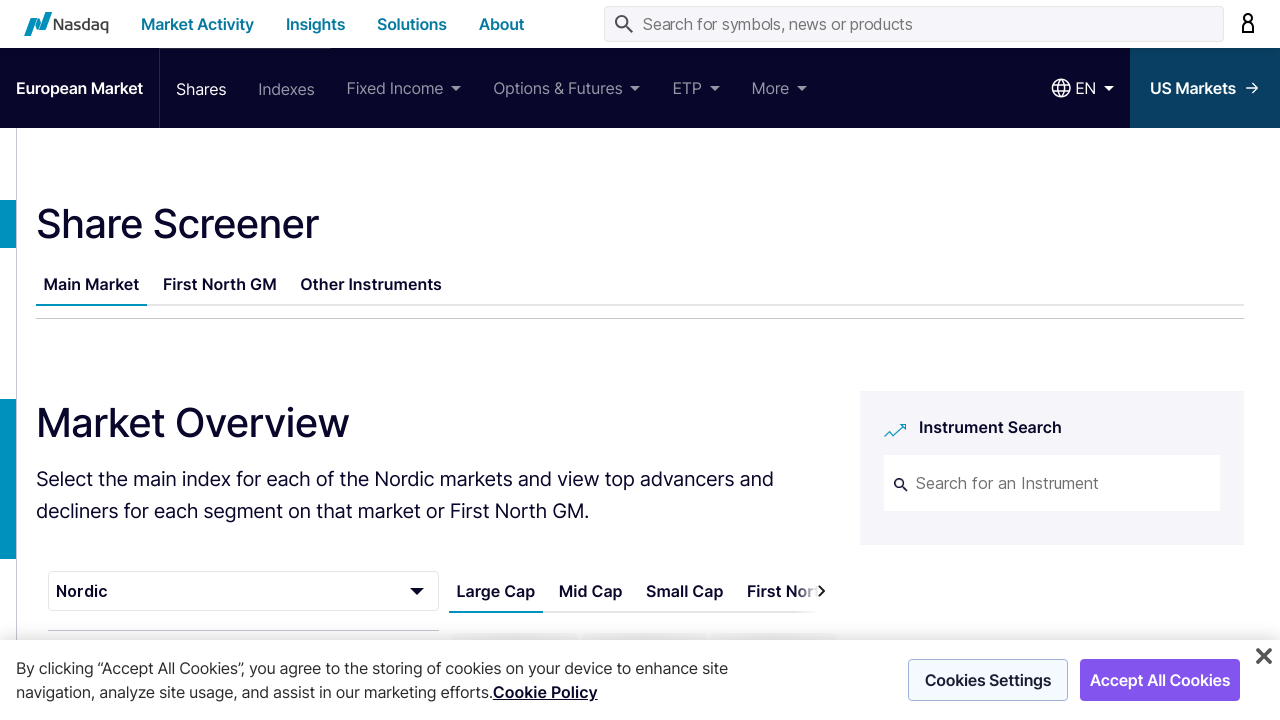